Fills out a registration form with first name, last name, and email, then submits and verifies successful registration message

Starting URL: http://suninjuly.github.io/registration1.html

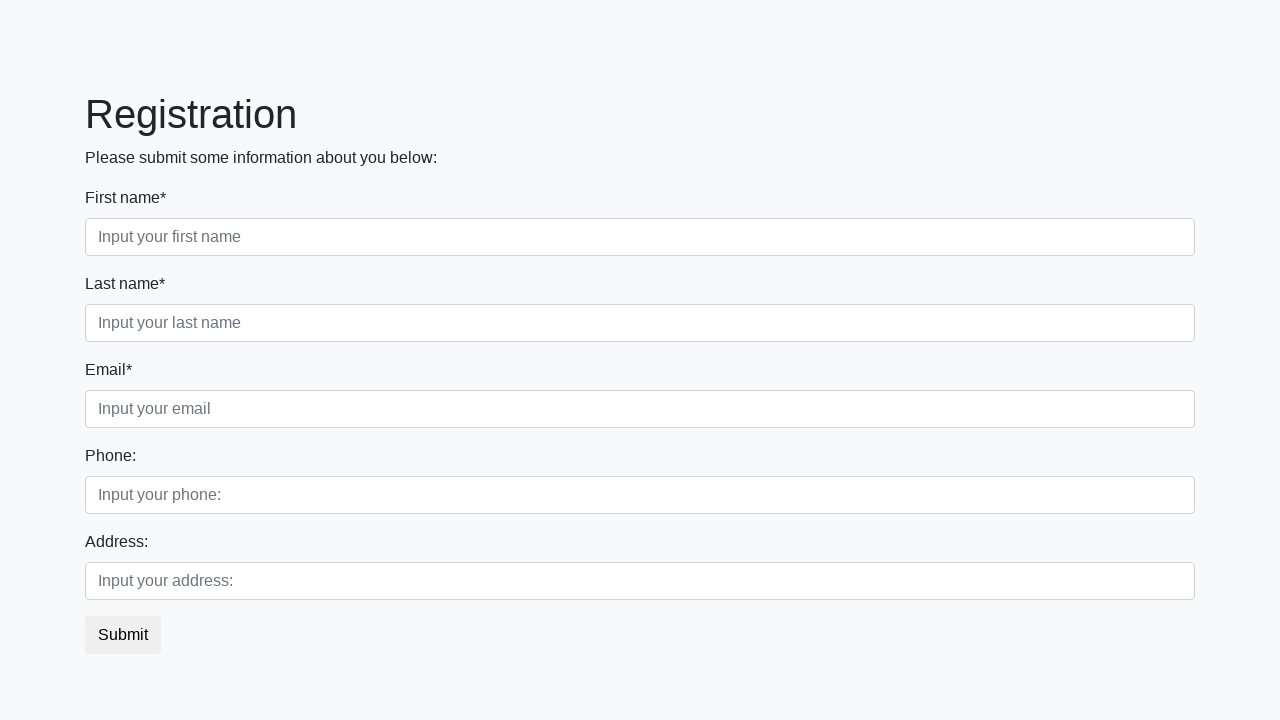

Filled first name field with 'John' on input[placeholder='Input your first name']
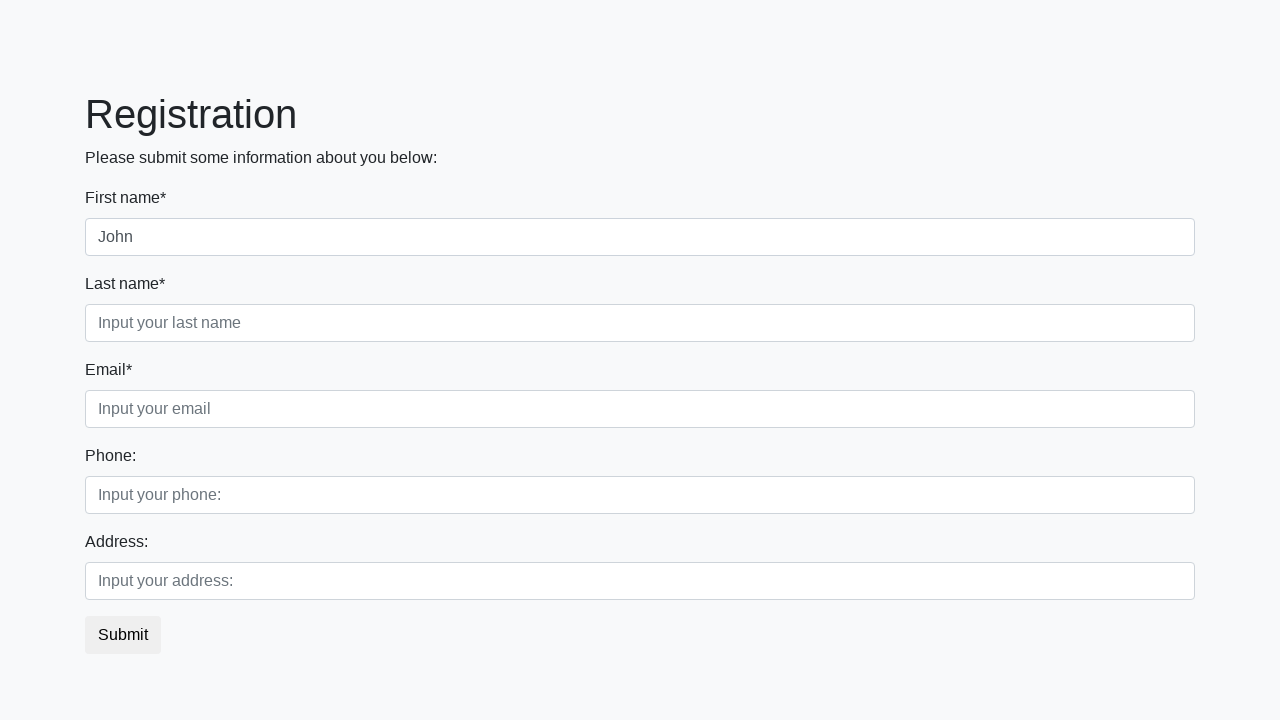

Filled last name field with 'Smith' on input[placeholder='Input your last name']
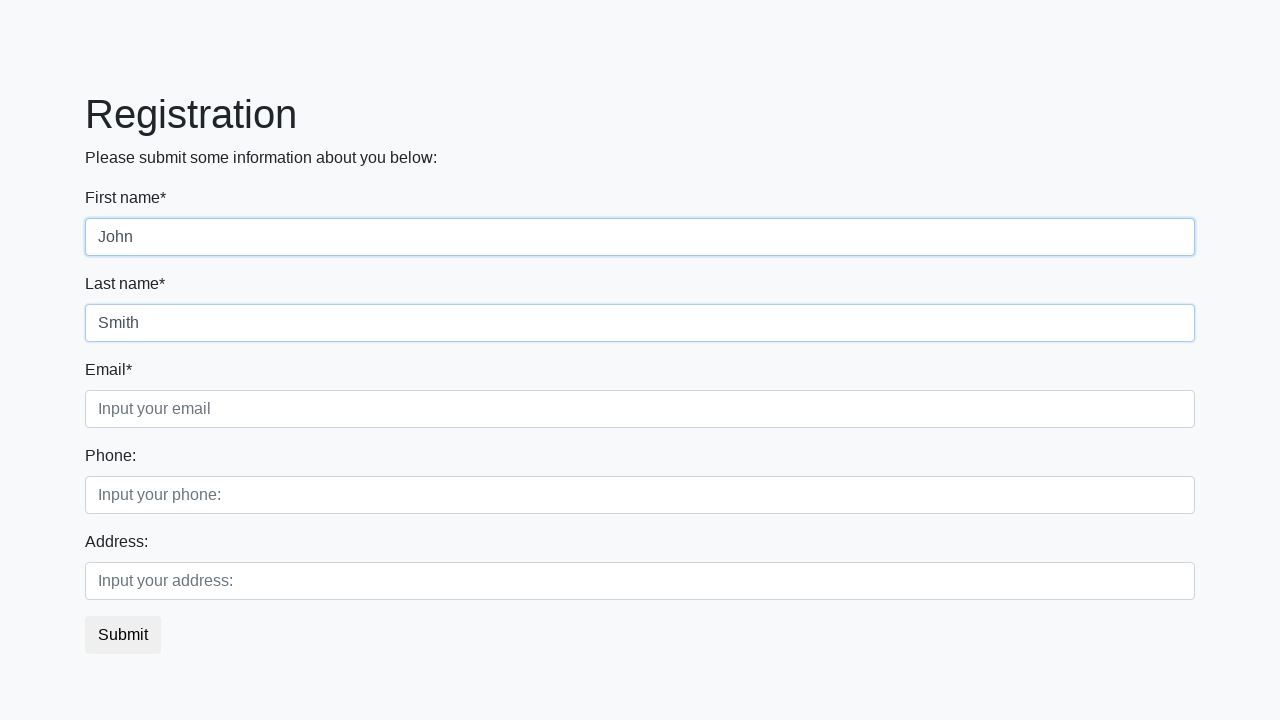

Filled email field with 'john.smith@example.com' on input[class$='third']
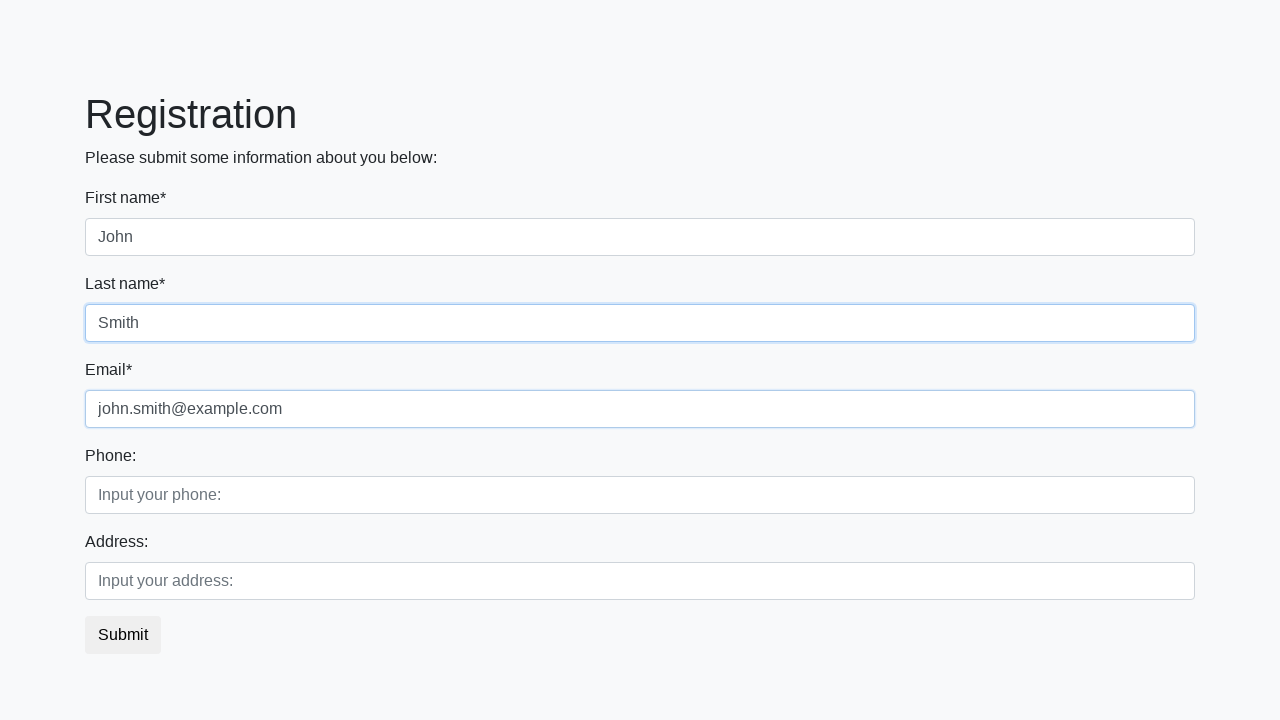

Clicked registration form submit button at (123, 635) on button[class$='btn-default']
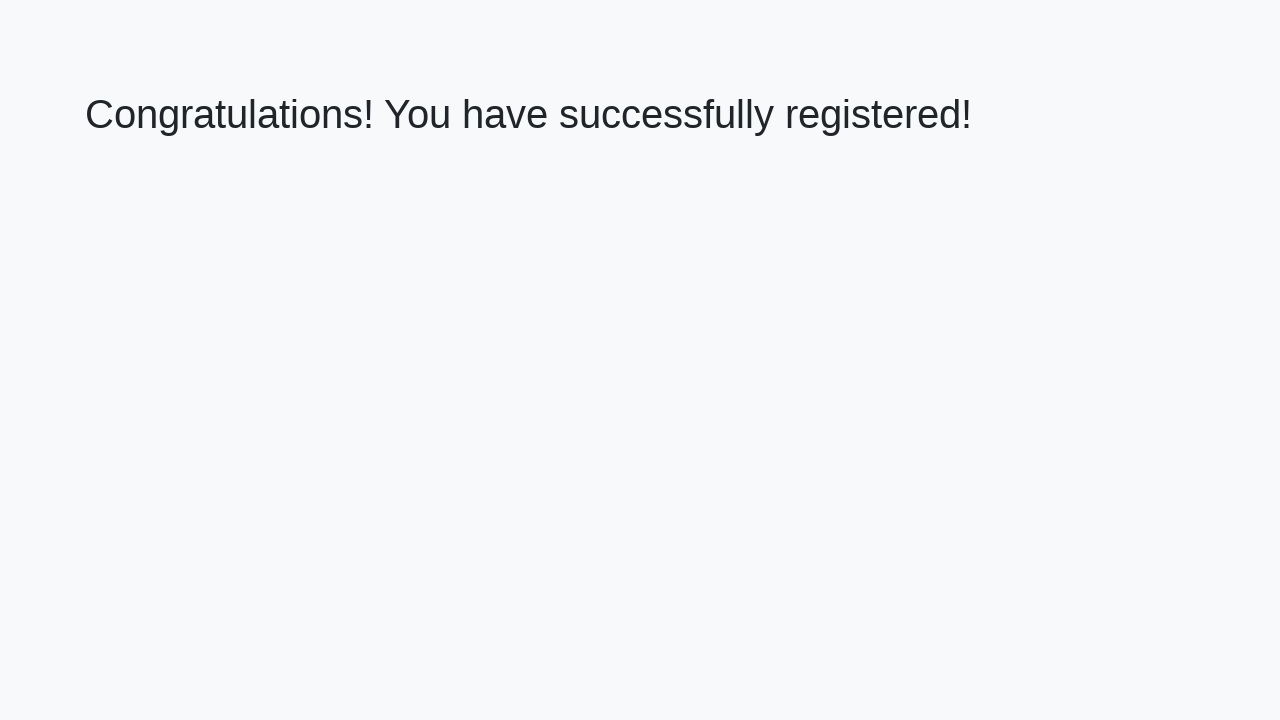

Success message heading loaded
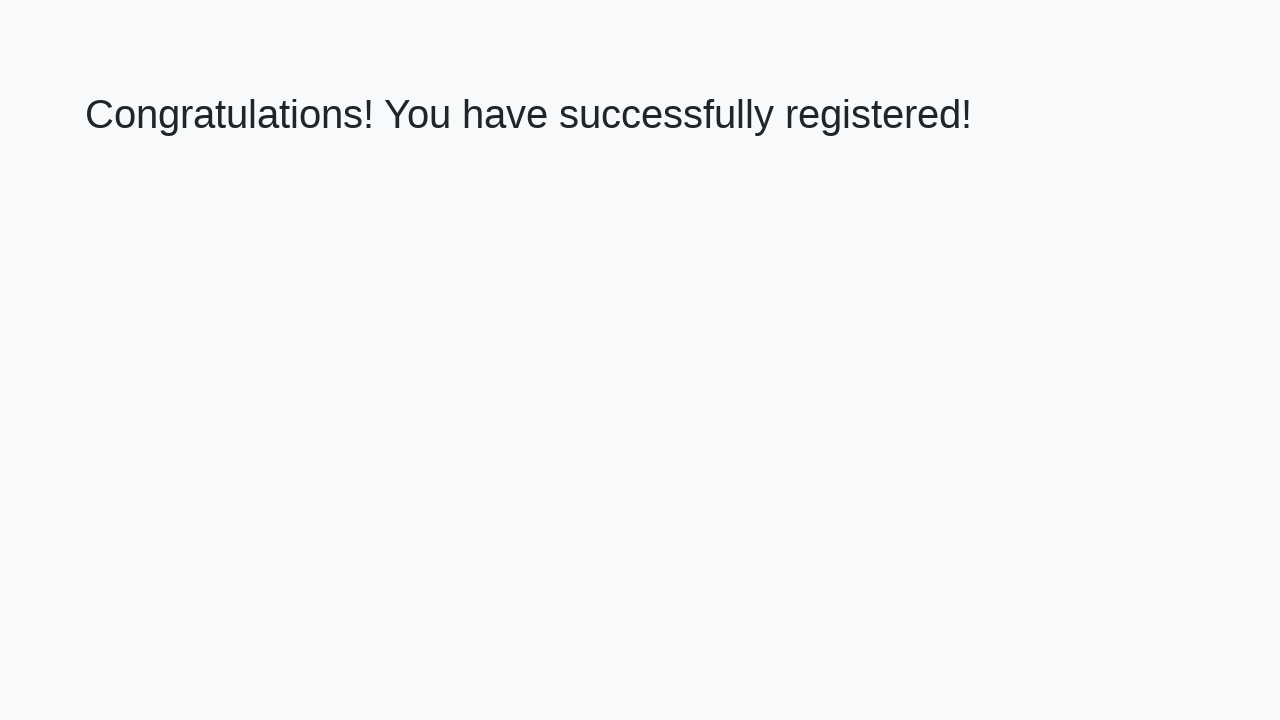

Retrieved success message text: 'Congratulations! You have successfully registered!'
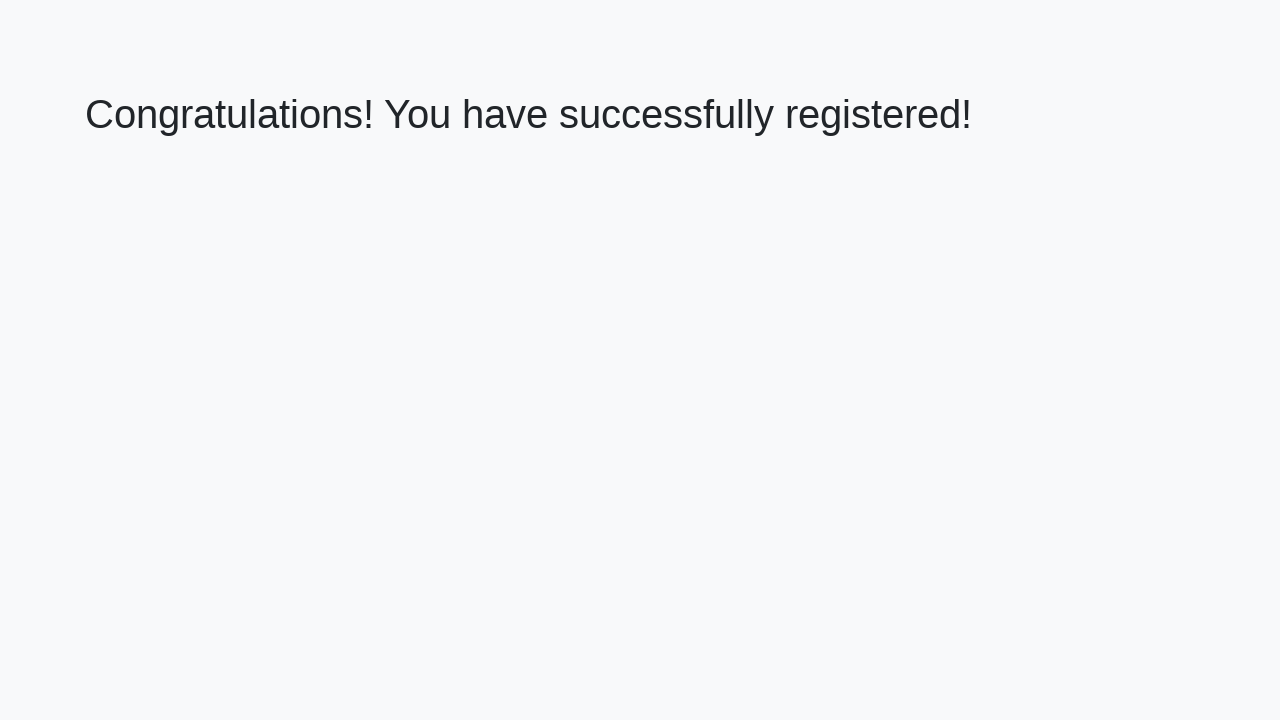

Verified registration success message matches expected text
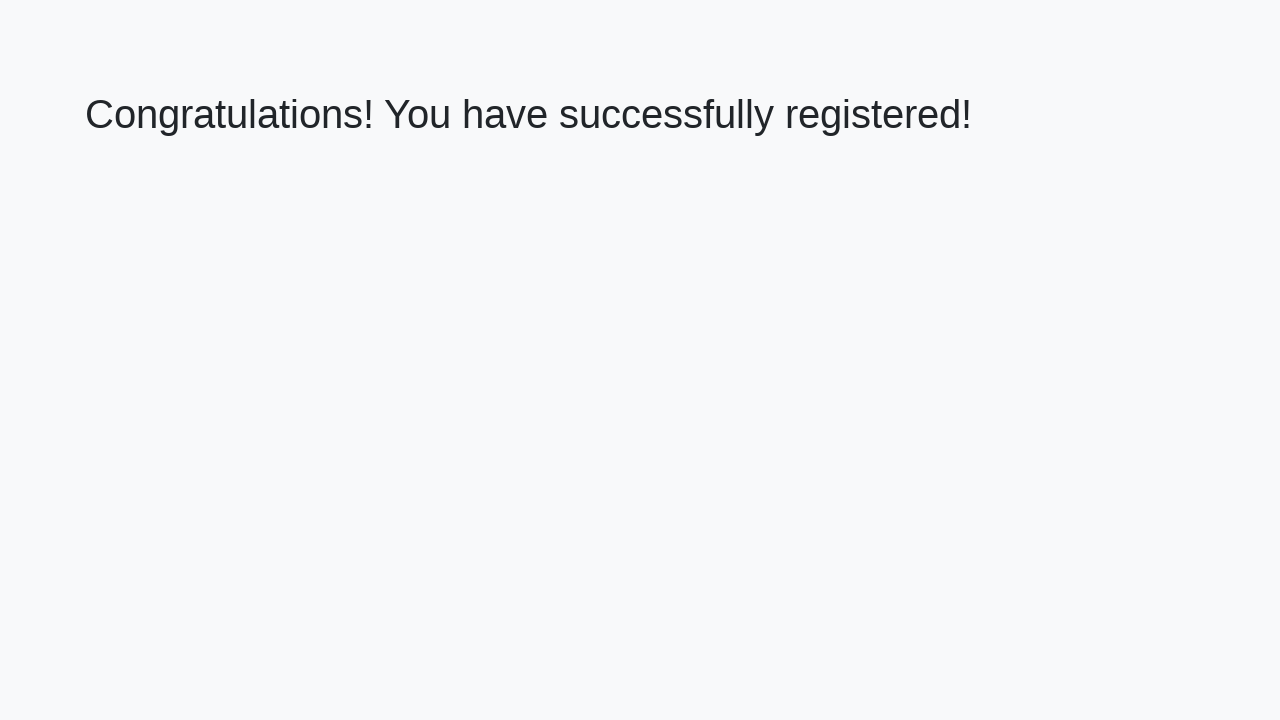

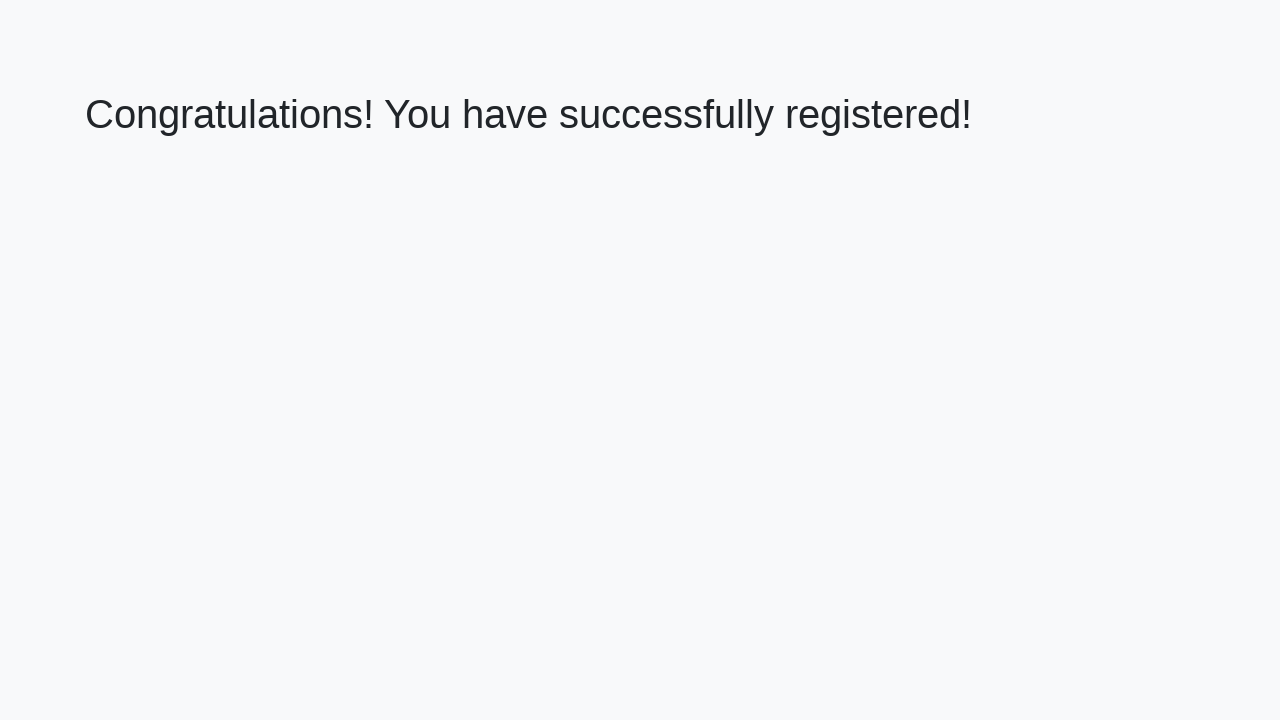